Navigates to the Calculator.net percent calculator page and waits for it to load

Starting URL: https://www.calculator.net/percent-calculator.html

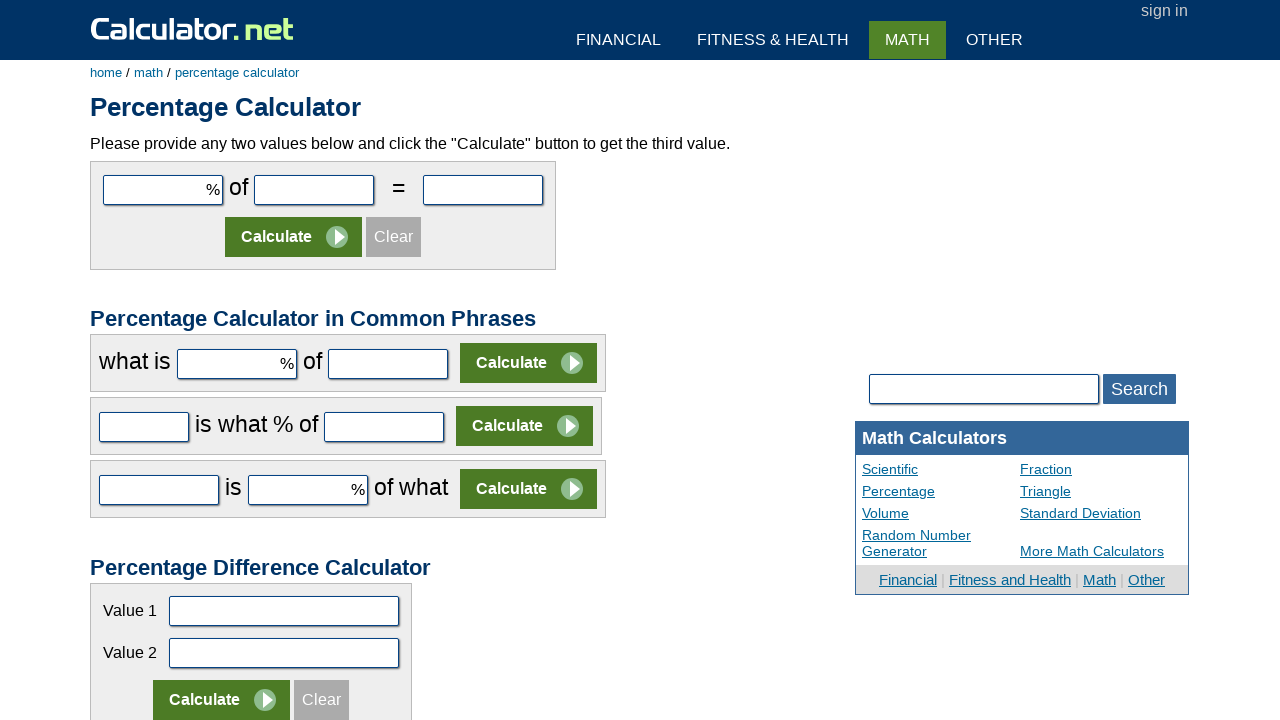

Navigated to Calculator.net percent calculator page
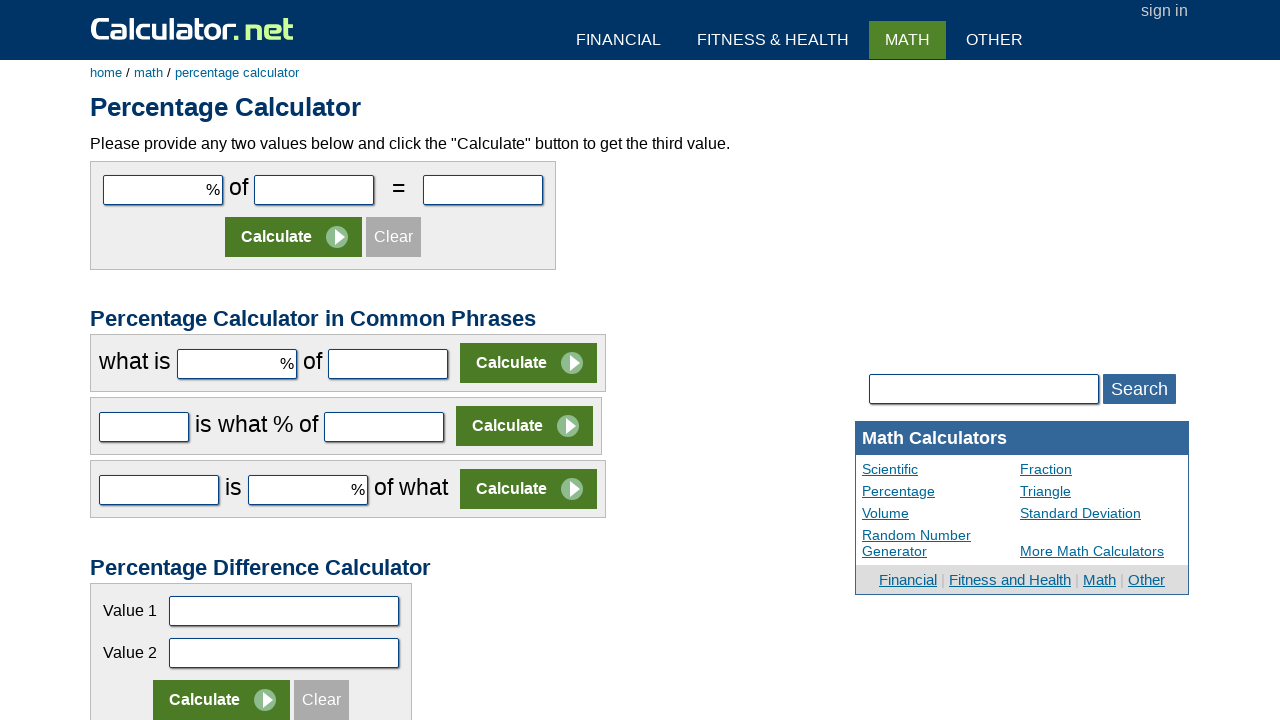

Waited for page to load (domcontentloaded state)
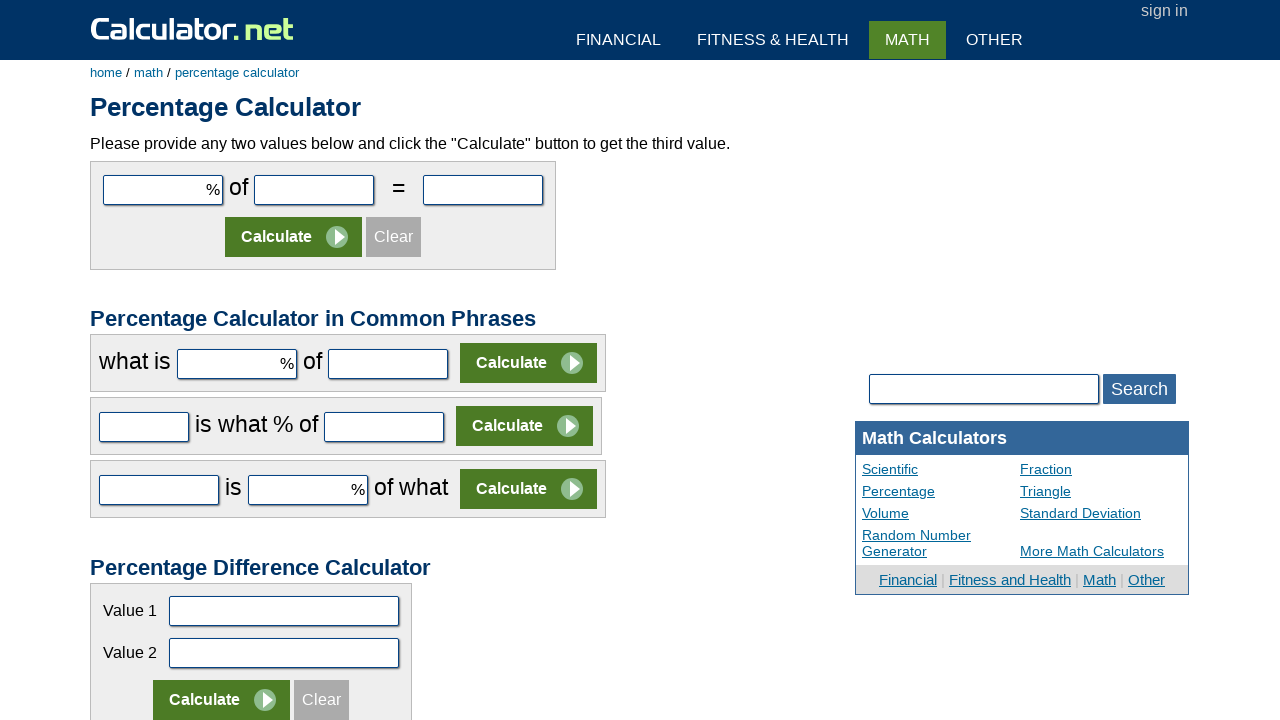

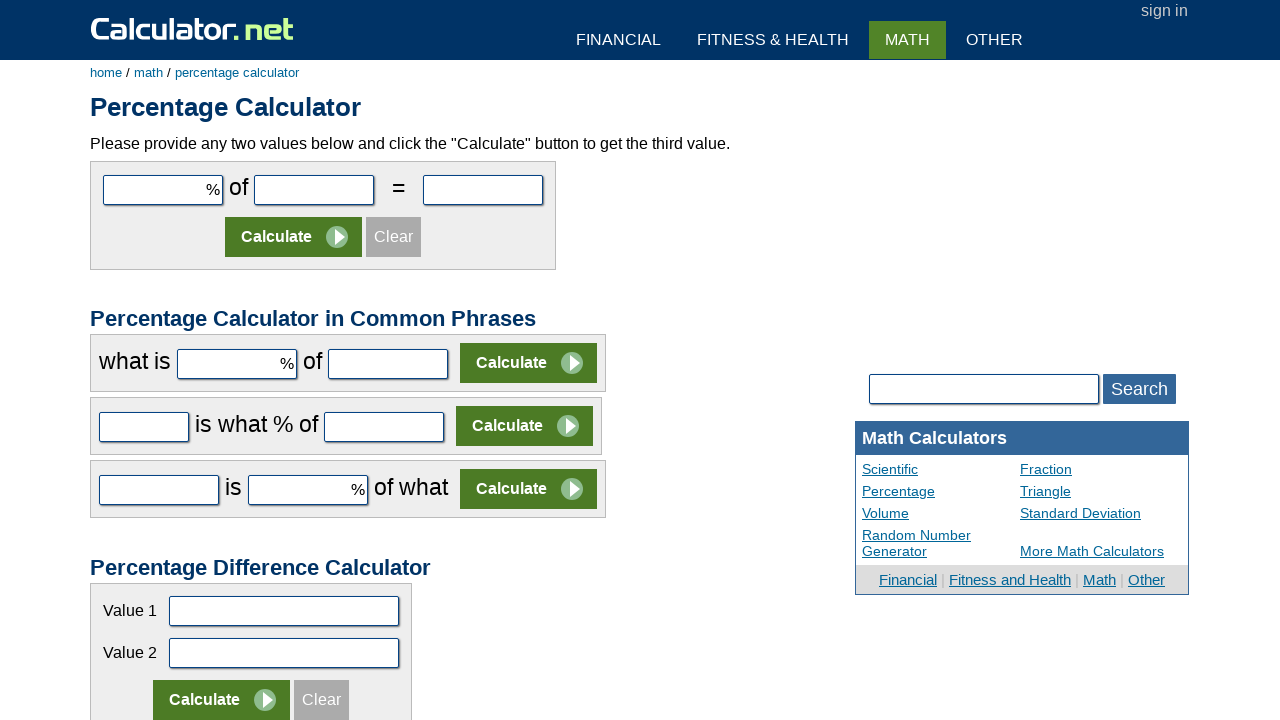